Navigates to the Lakme India cosmetics website homepage and verifies the page loads successfully.

Starting URL: https://www.lakmeindia.com/

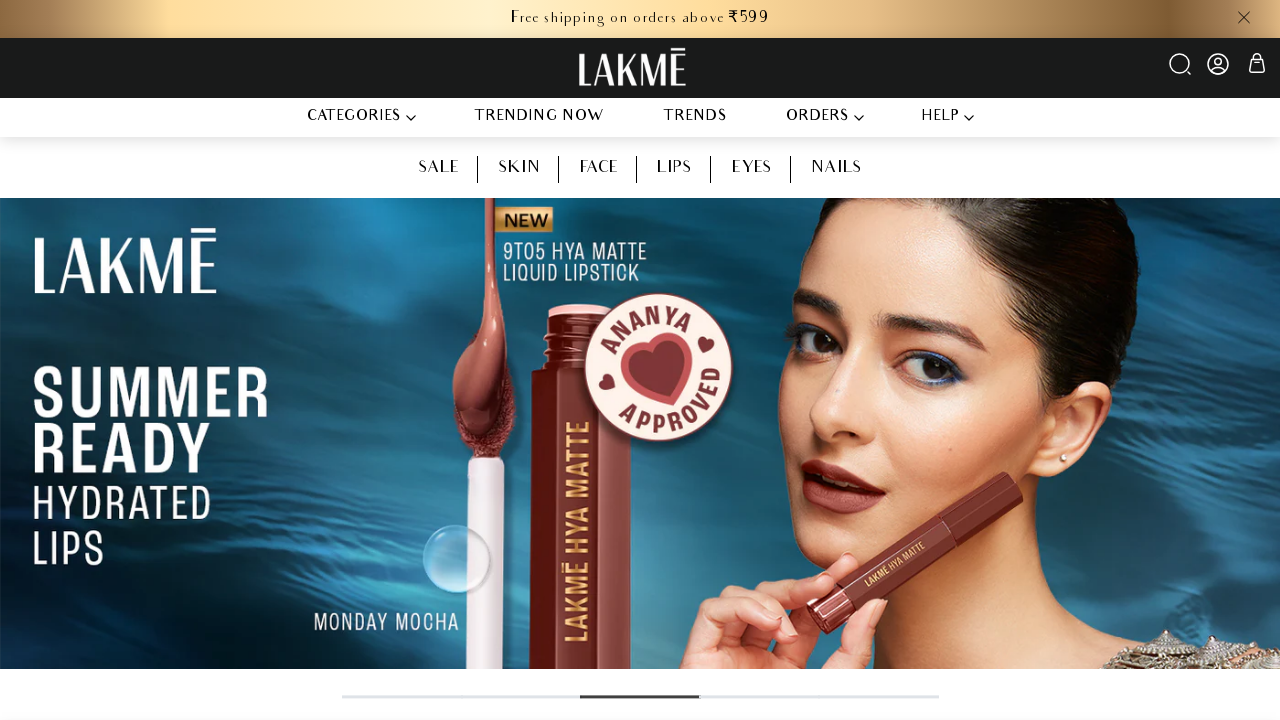

Set viewport to 1920x1080
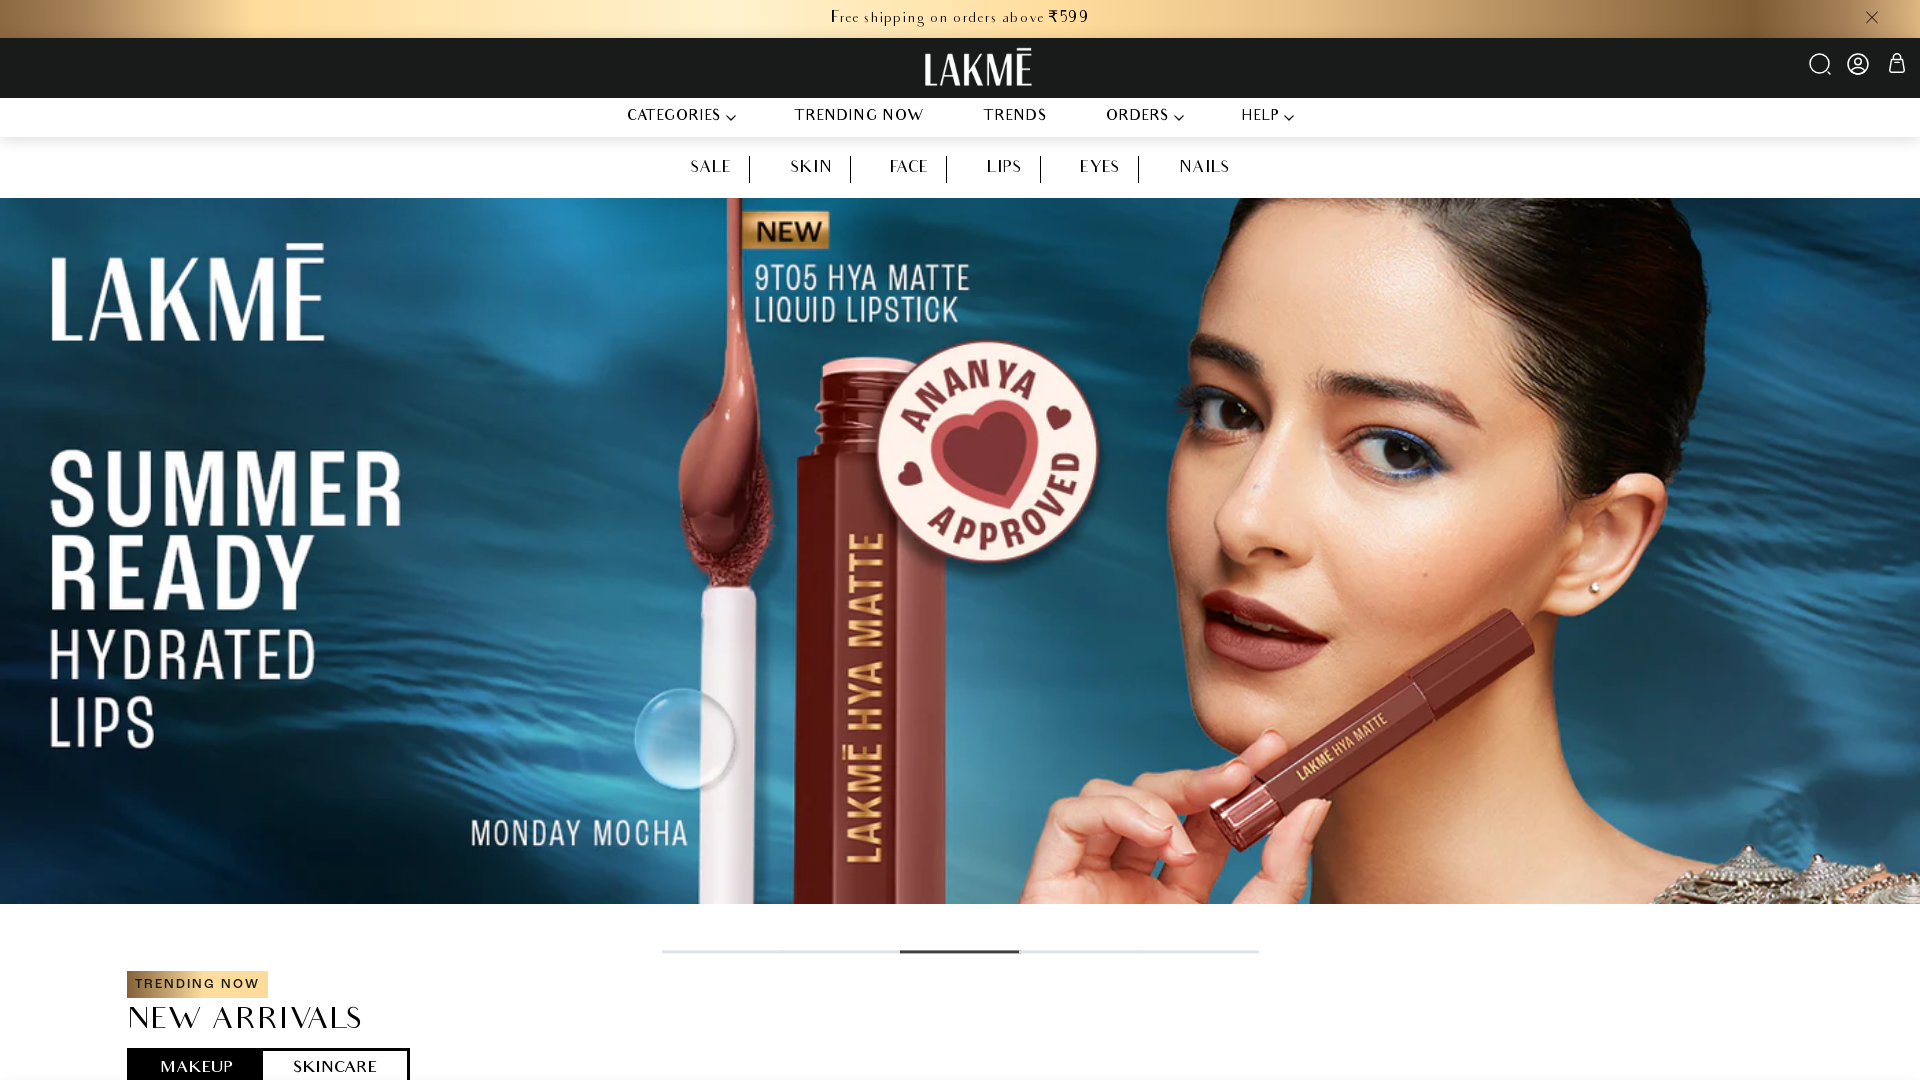

Waited for page DOM to be fully loaded
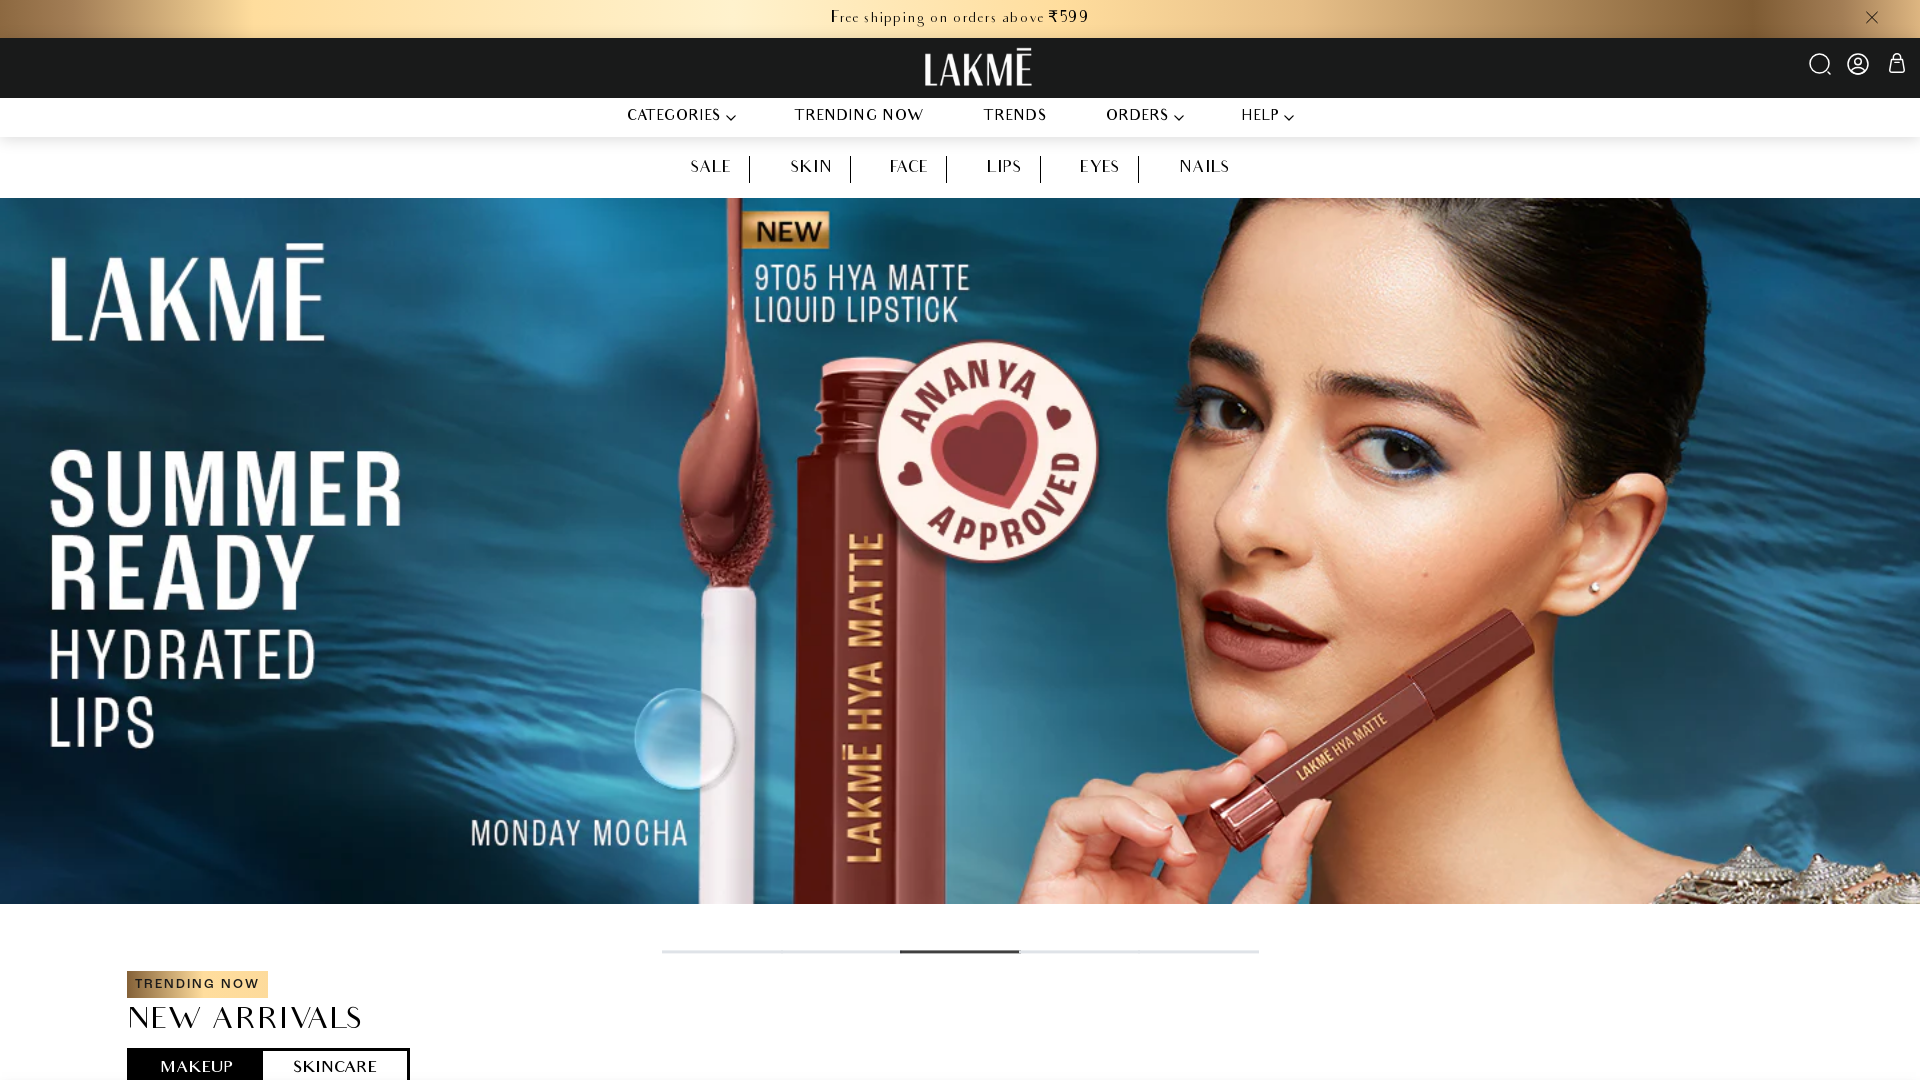

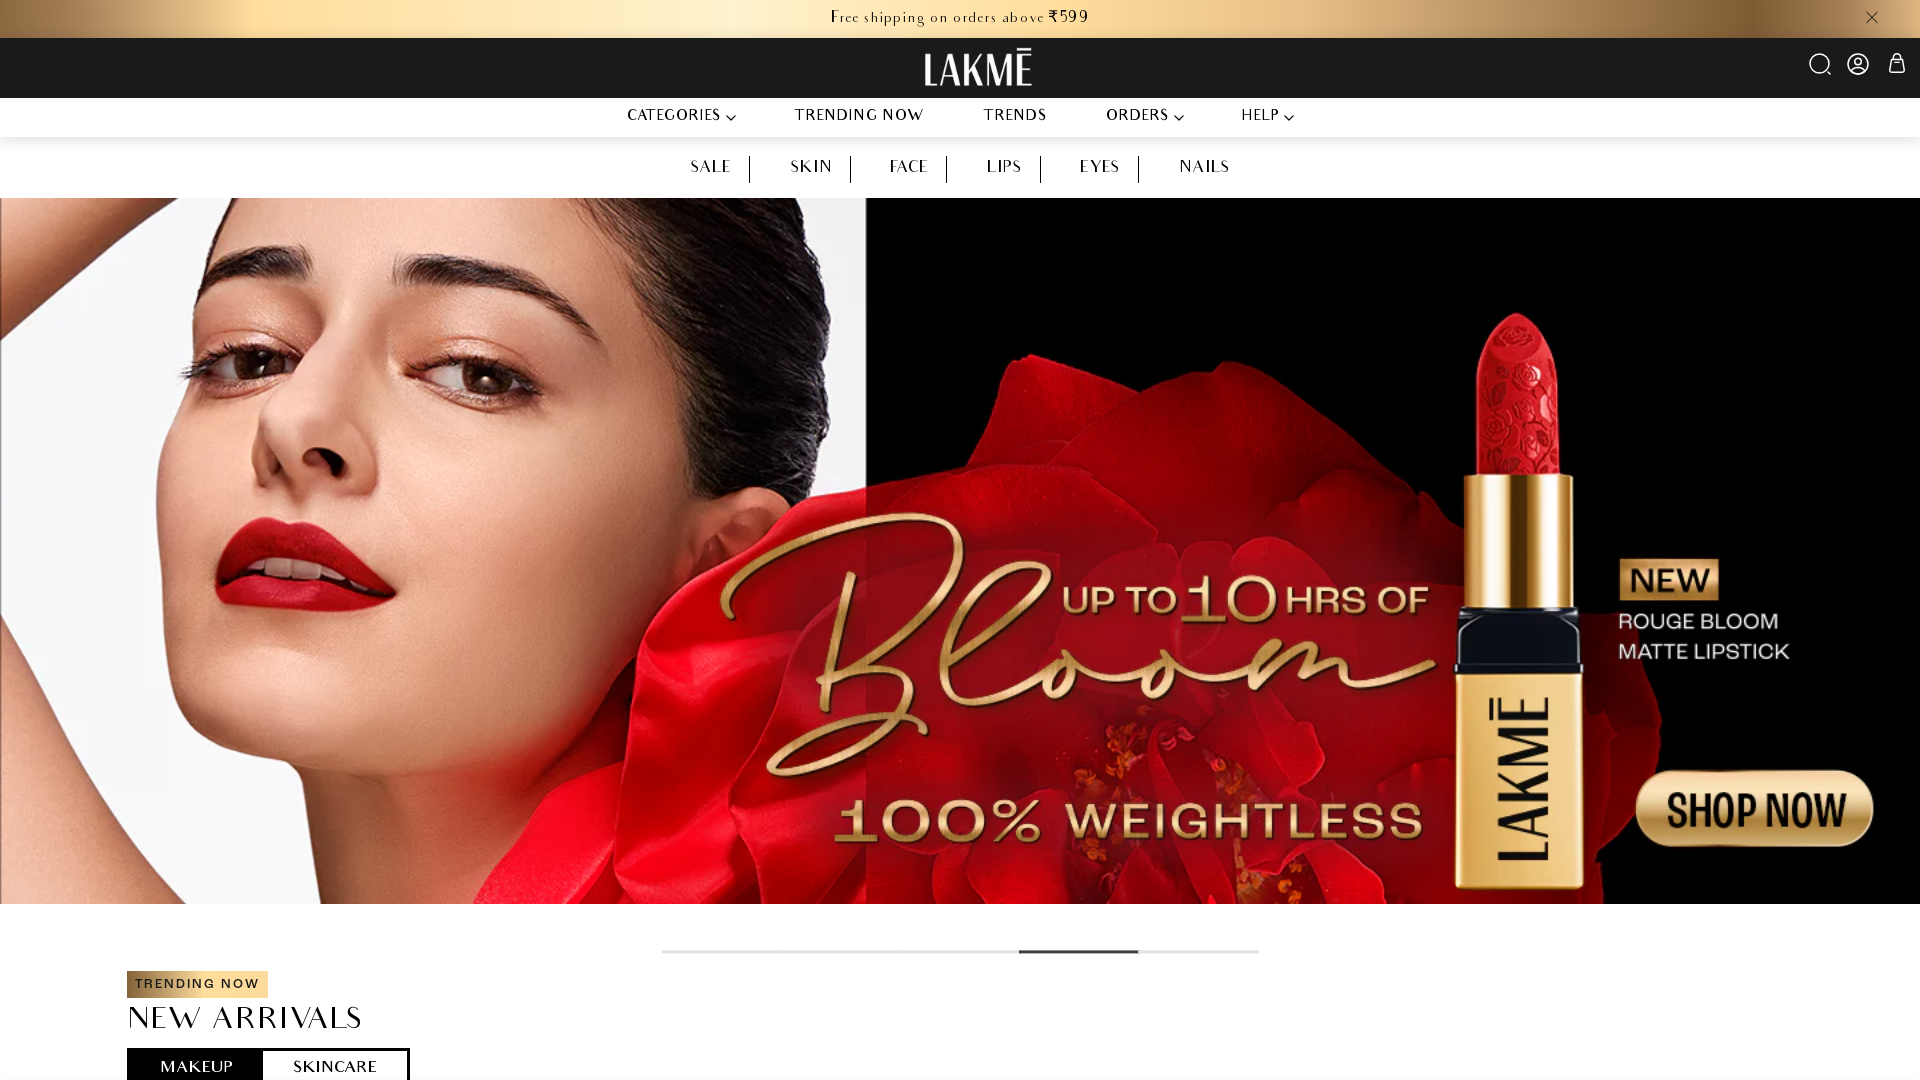